Tests right-click context menu functionality by performing a context click on a button, selecting a menu item, and accepting the resulting alert dialog.

Starting URL: http://swisnl.github.io/jQuery-contextMenu/demo.html

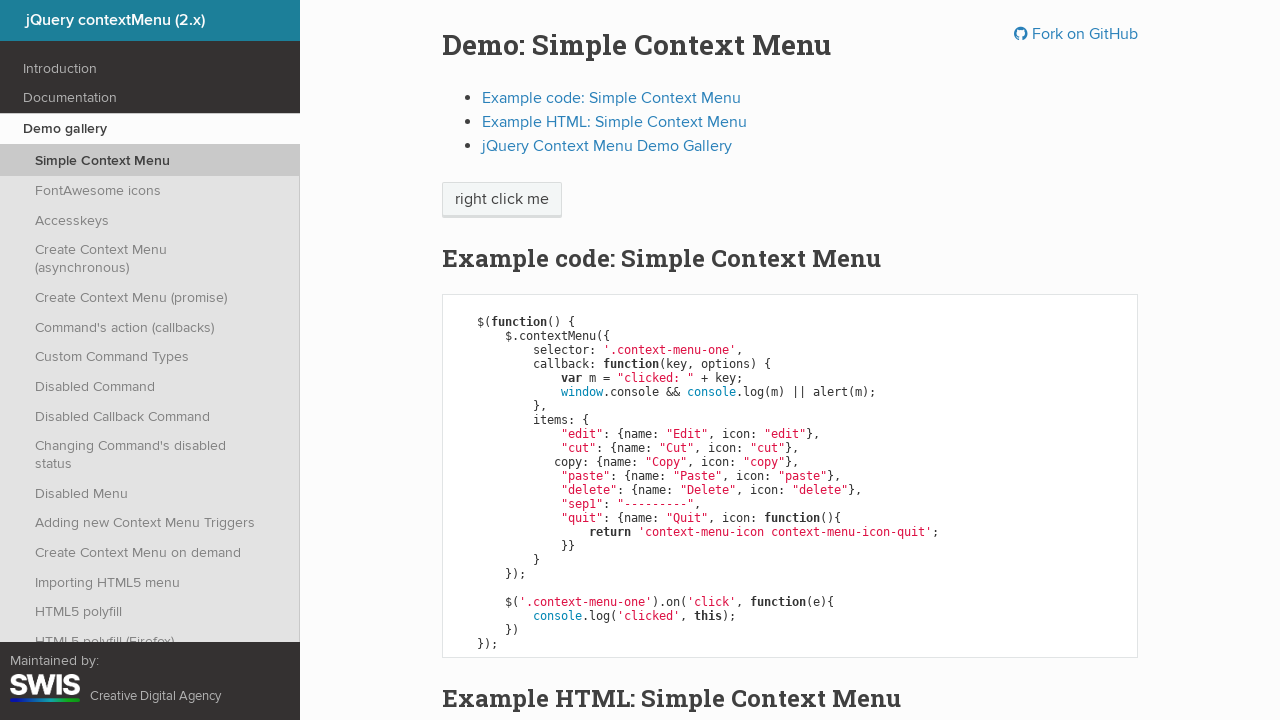

Right-clicked on context menu trigger button at (502, 200) on span.context-menu-one
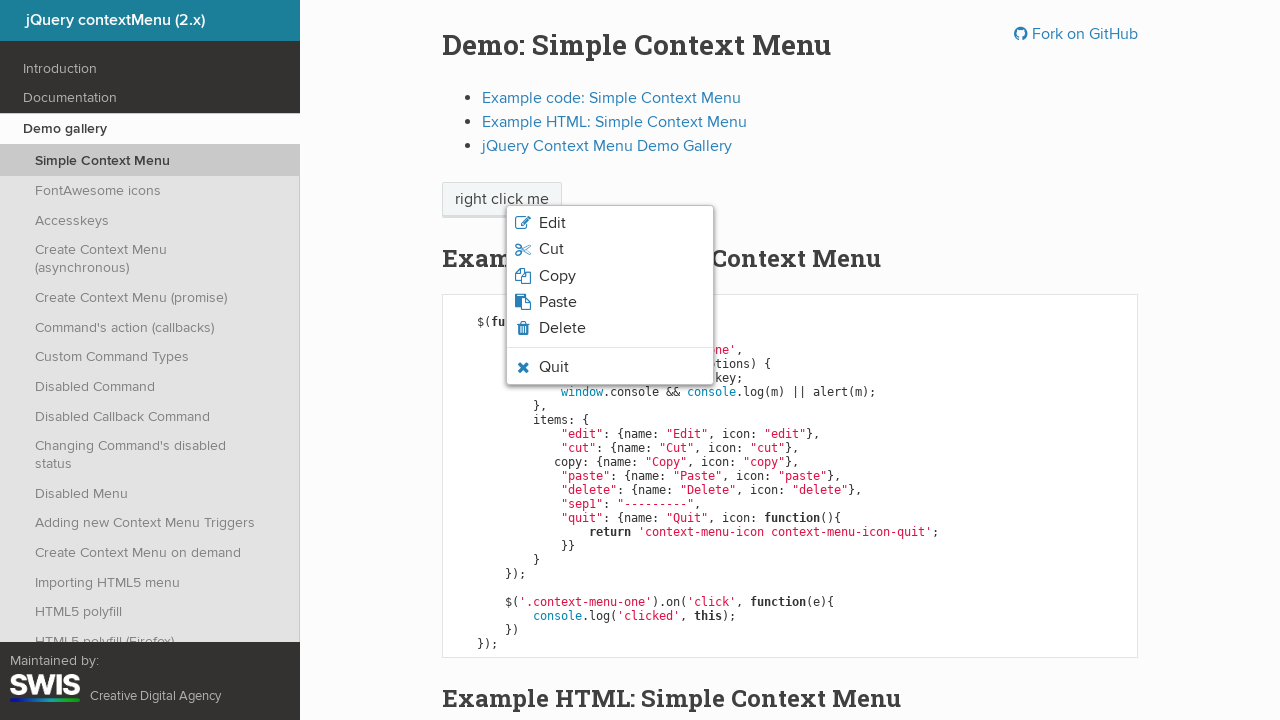

Clicked on third context menu item (Copy) at (610, 276) on ul.context-menu-list li:nth-child(3)
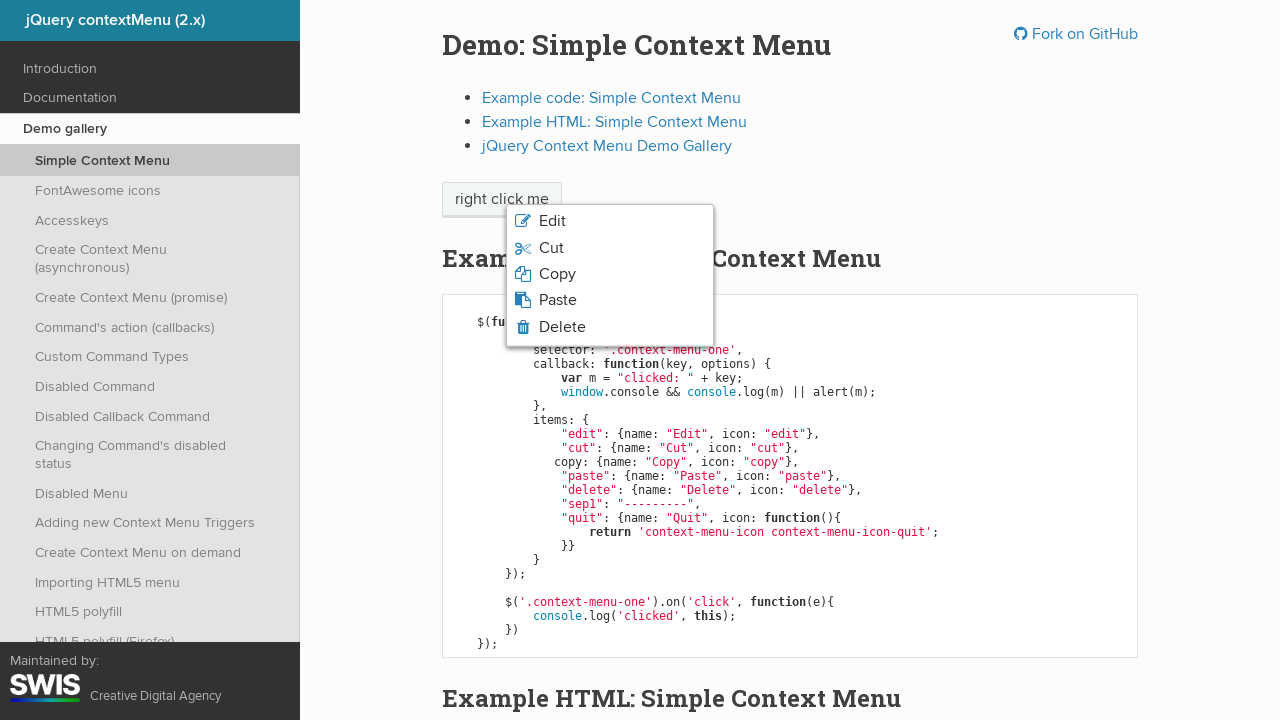

Set up dialog handler to accept alert
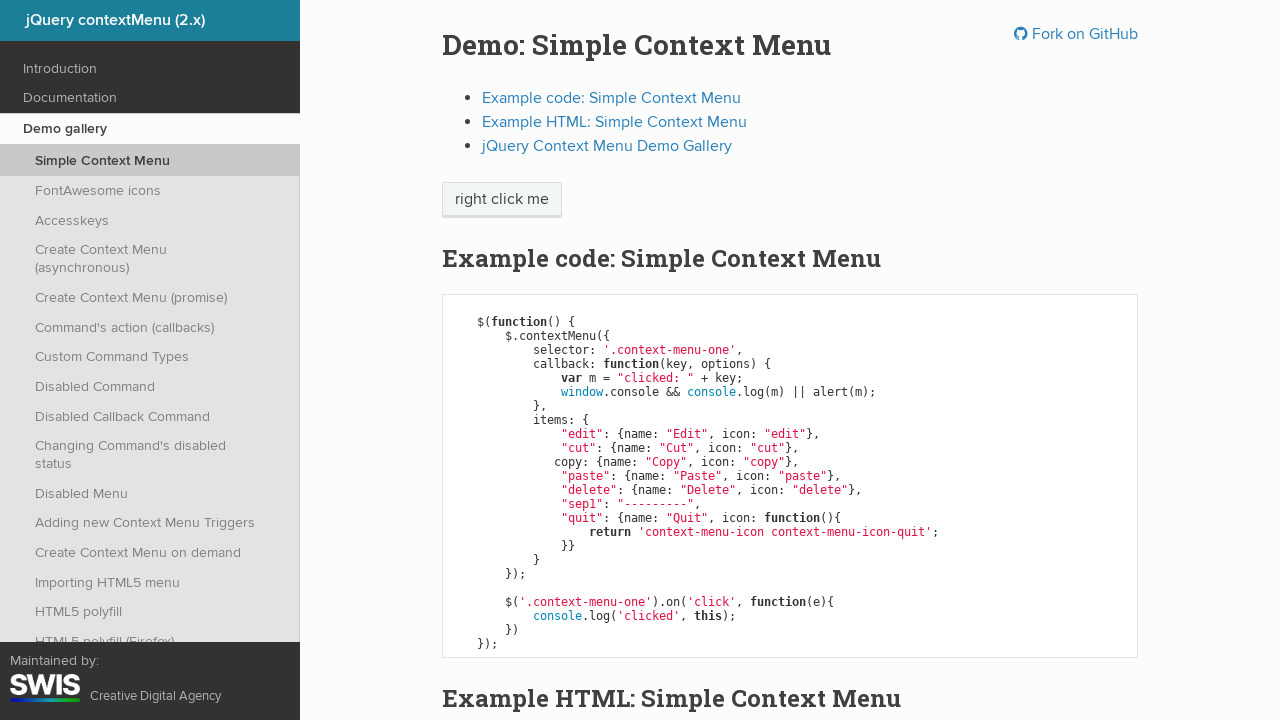

Waited for dialog to be processed
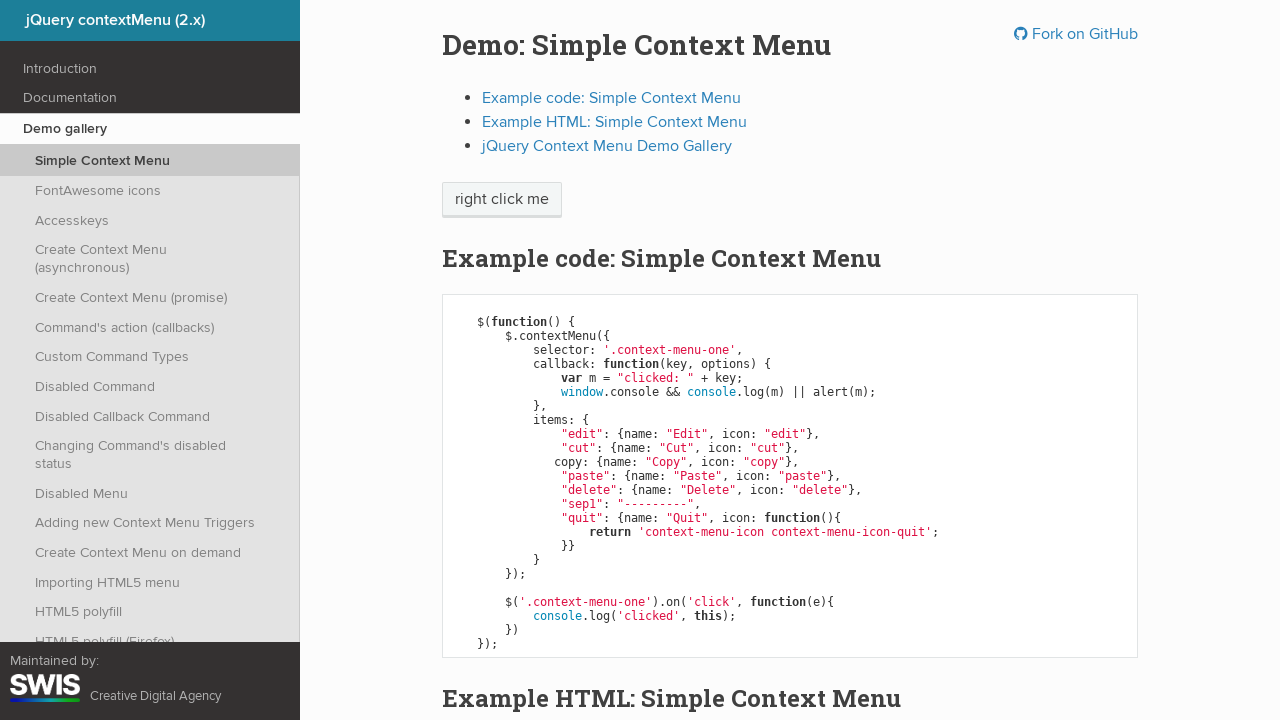

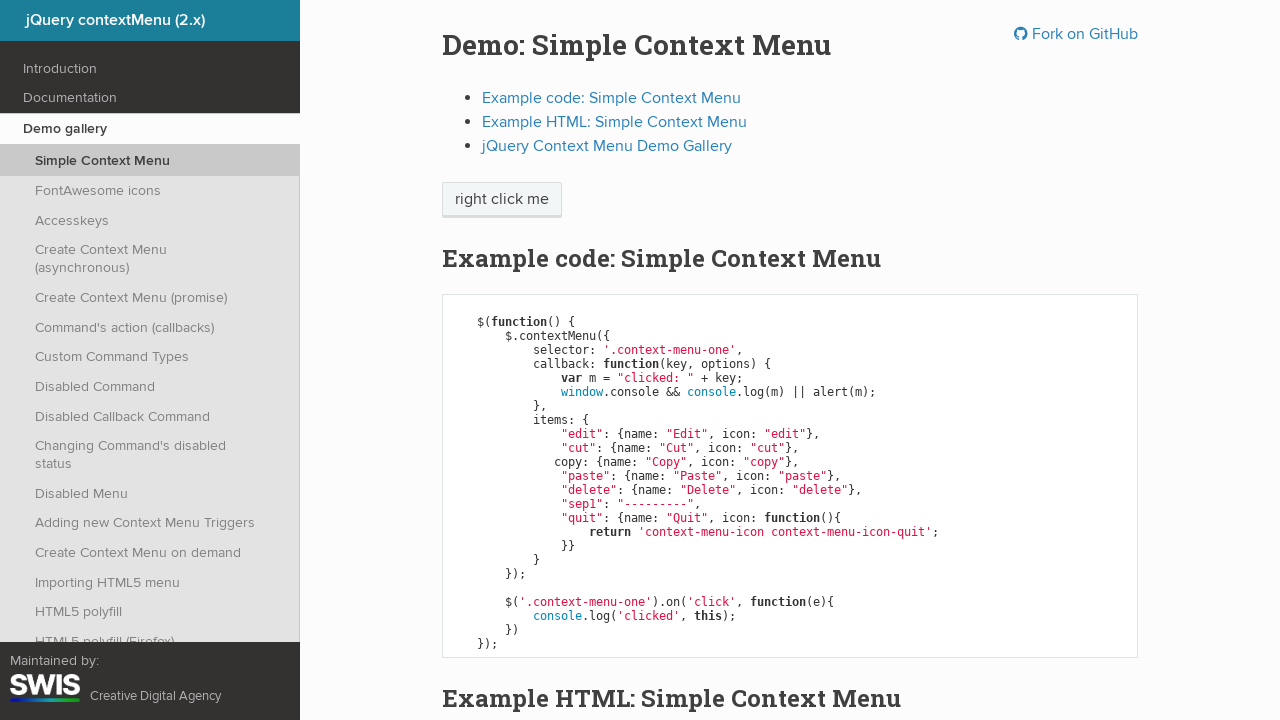